Tests that entered text is trimmed when editing a todo item

Starting URL: https://demo.playwright.dev/todomvc

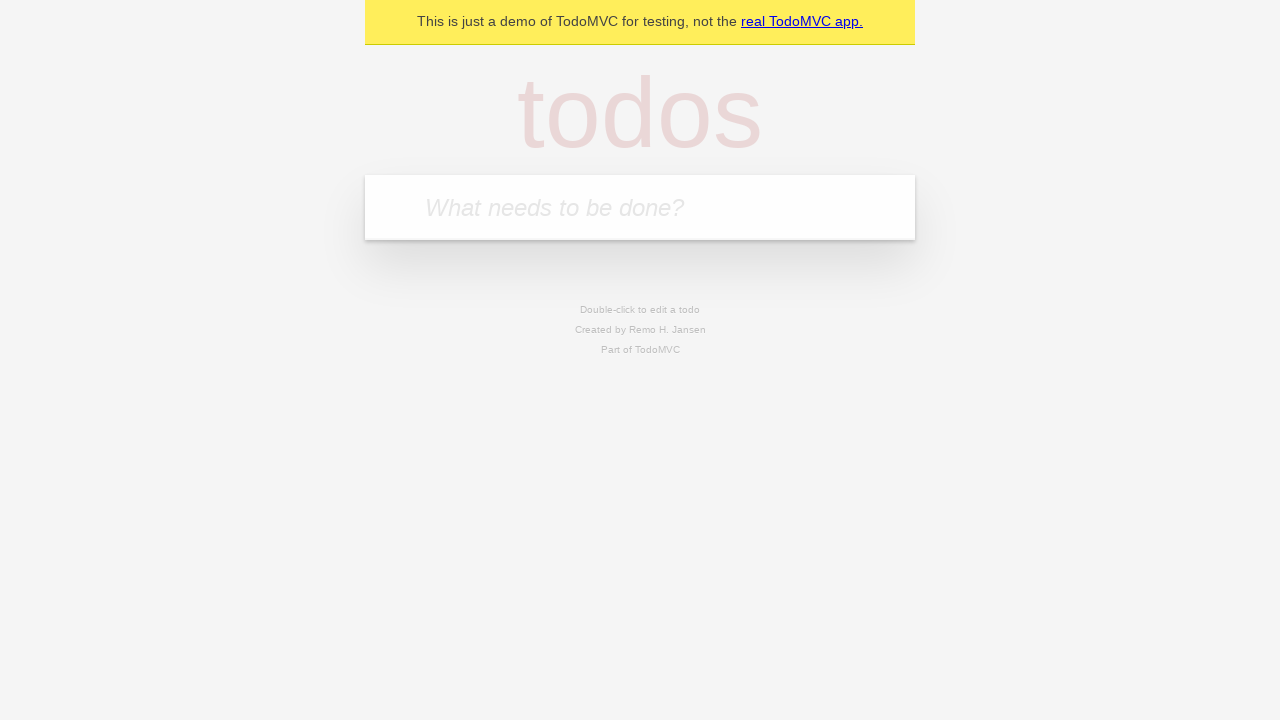

Filled todo input with 'buy some cheese' on internal:attr=[placeholder="What needs to be done?"i]
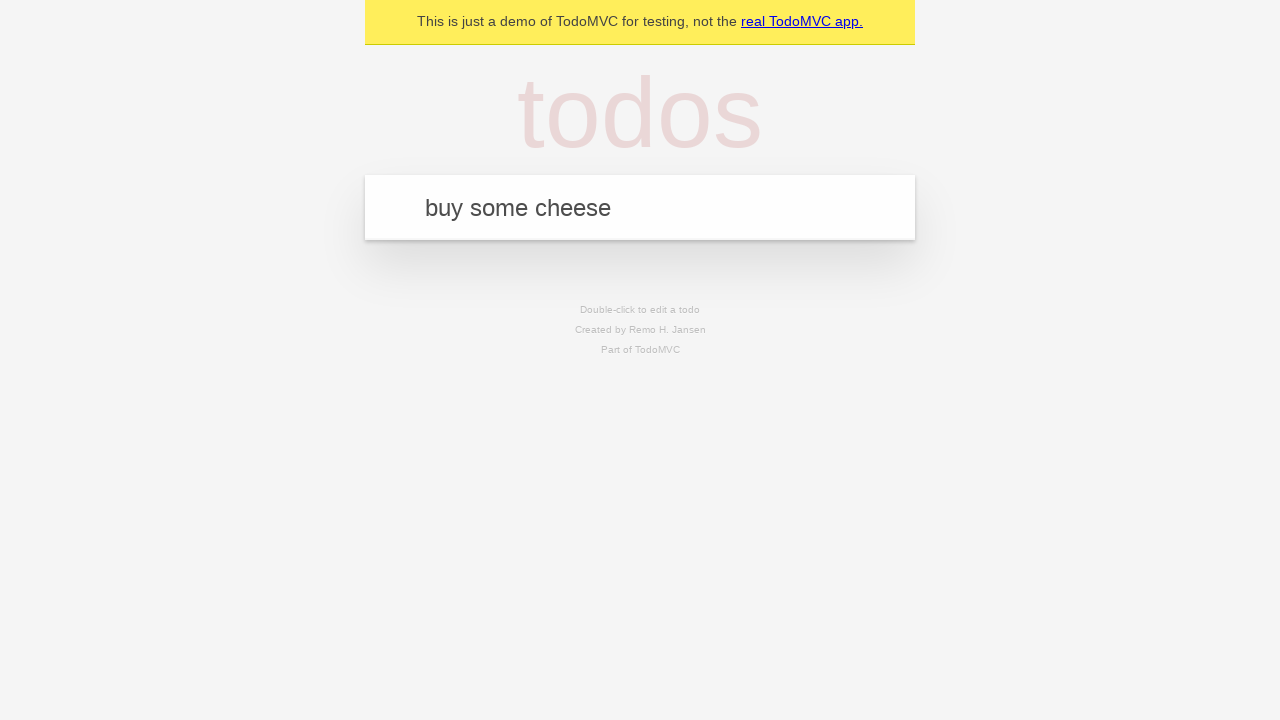

Pressed Enter to create first todo item on internal:attr=[placeholder="What needs to be done?"i]
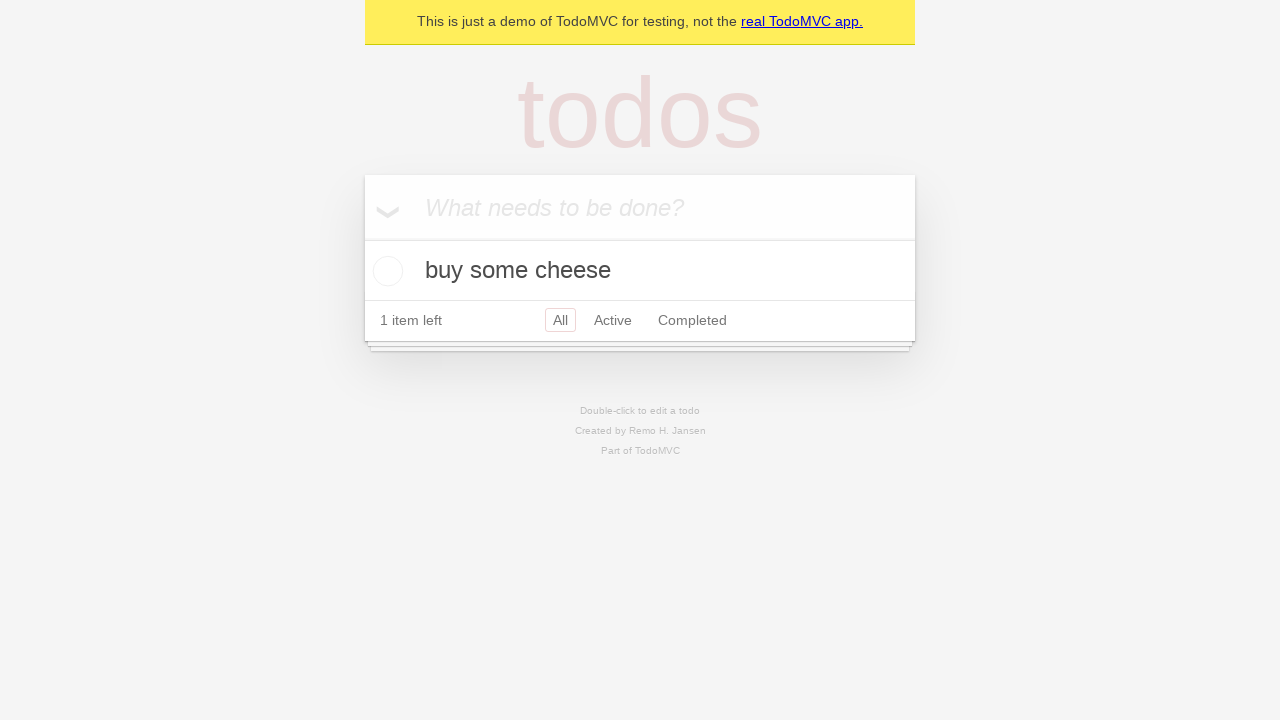

Filled todo input with 'feed the cat' on internal:attr=[placeholder="What needs to be done?"i]
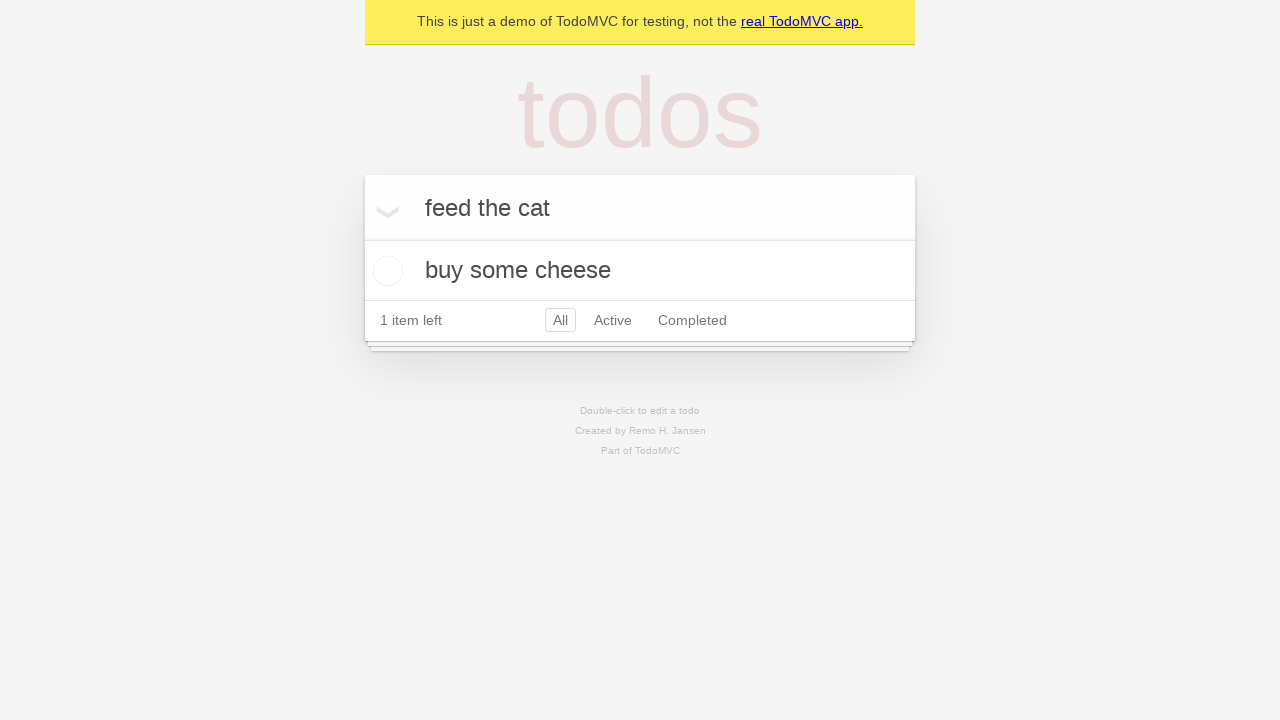

Pressed Enter to create second todo item on internal:attr=[placeholder="What needs to be done?"i]
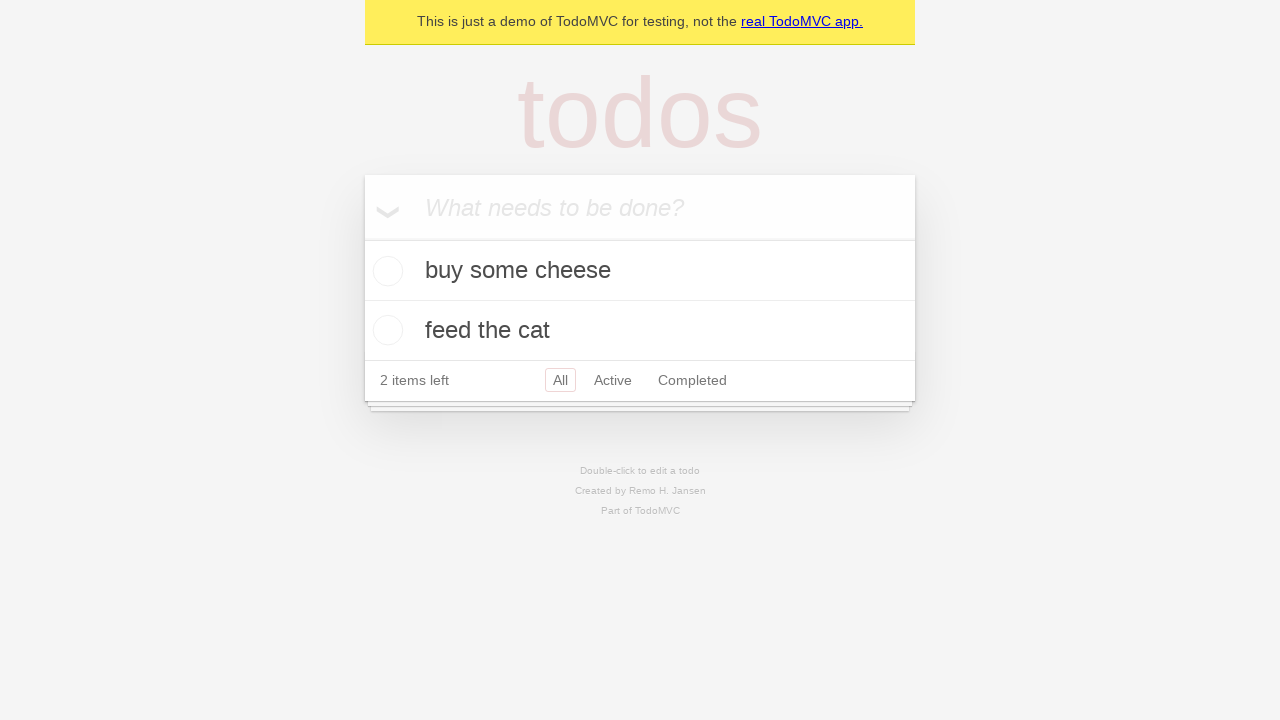

Filled todo input with 'book a doctors appointment' on internal:attr=[placeholder="What needs to be done?"i]
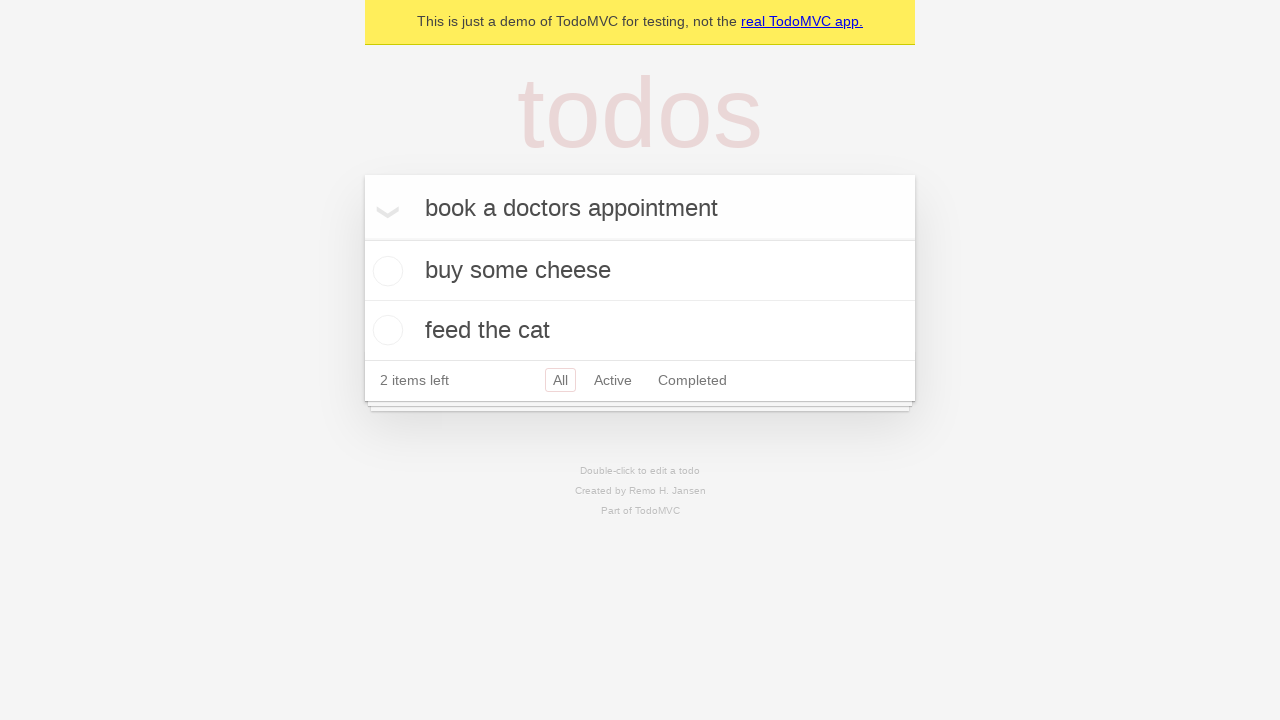

Pressed Enter to create third todo item on internal:attr=[placeholder="What needs to be done?"i]
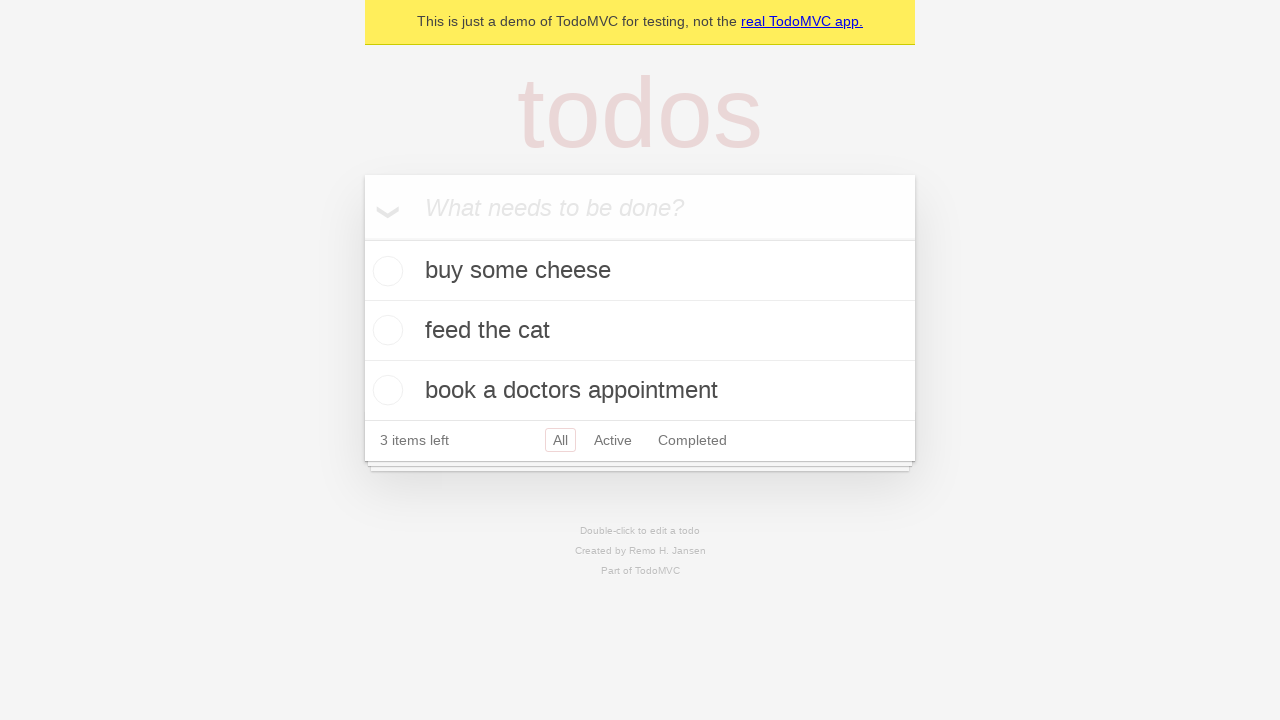

Double-clicked on second todo item to enter edit mode at (640, 331) on internal:testid=[data-testid="todo-item"s] >> nth=1
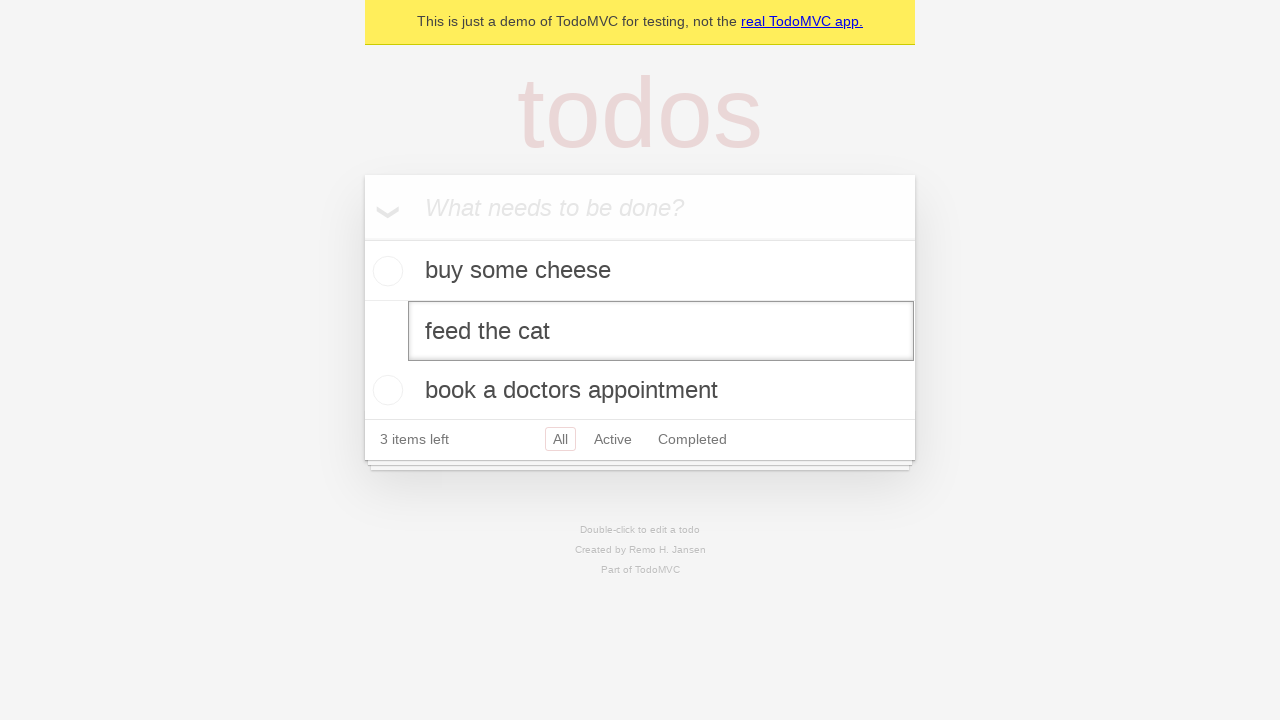

Filled edit textbox with 'buy some sausages' surrounded by whitespace on internal:testid=[data-testid="todo-item"s] >> nth=1 >> internal:role=textbox[nam
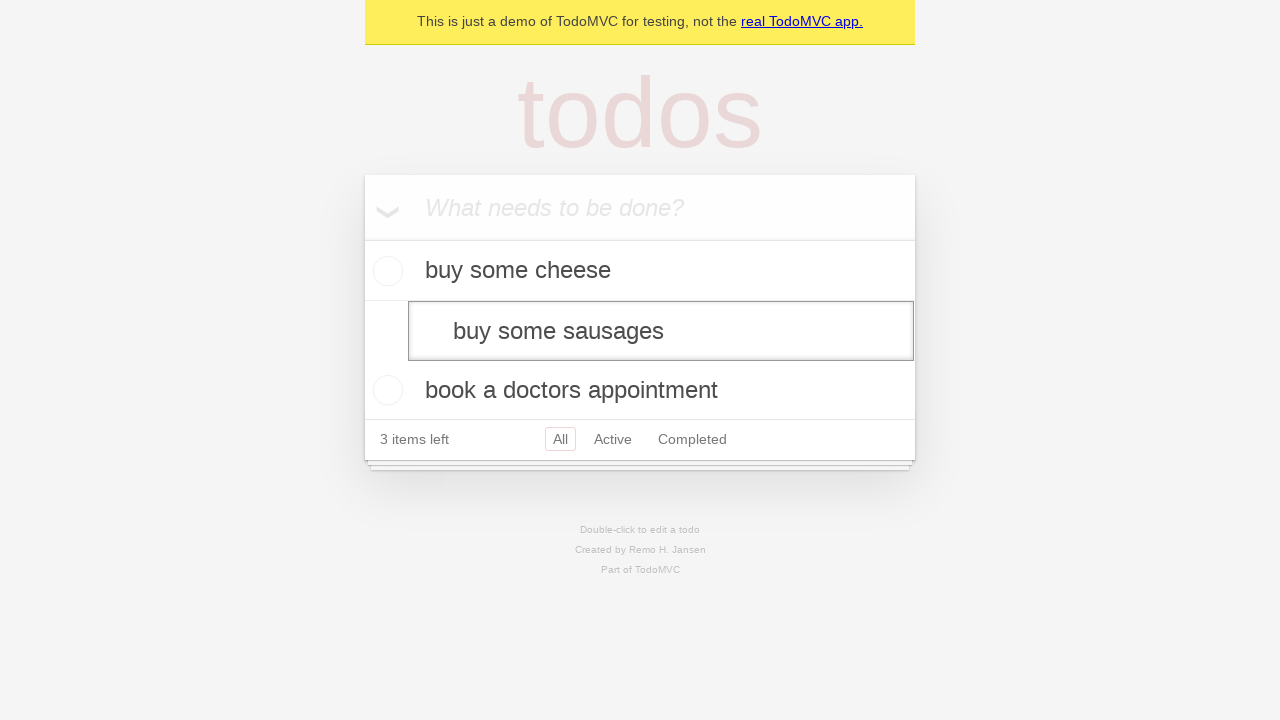

Pressed Enter to confirm edited todo text on internal:testid=[data-testid="todo-item"s] >> nth=1 >> internal:role=textbox[nam
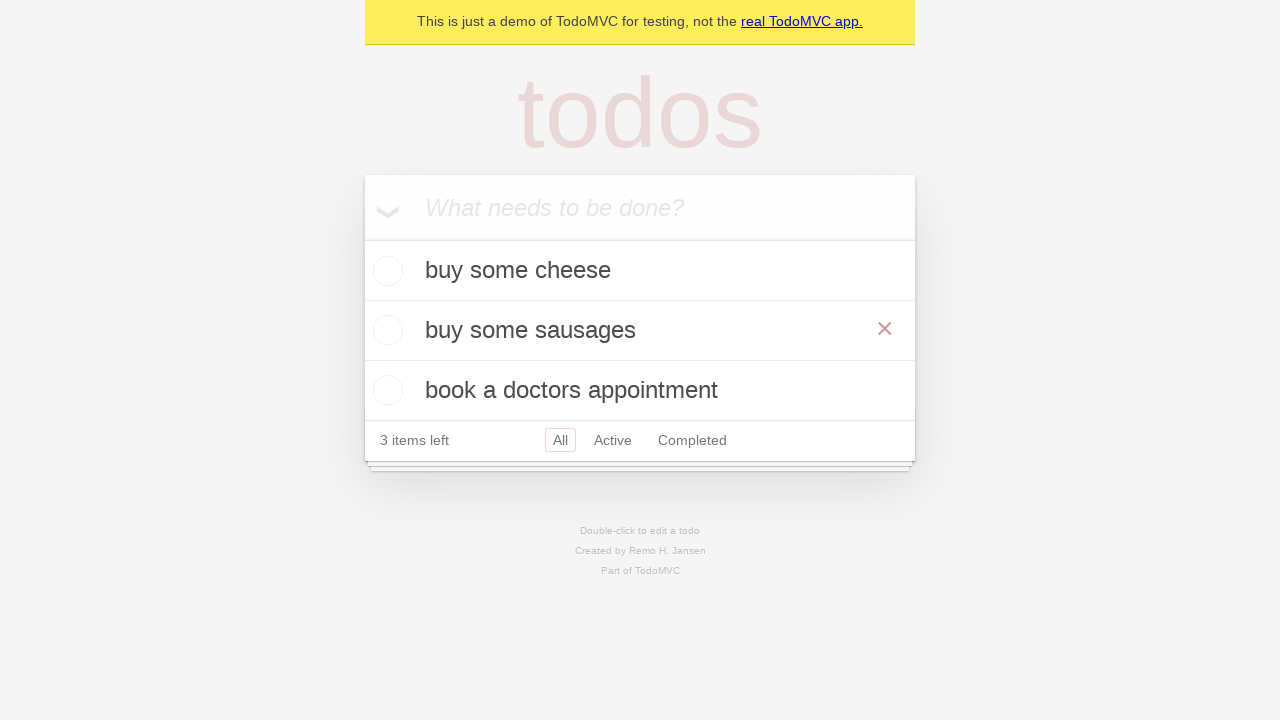

Waited for todo item to be present after edit confirmation
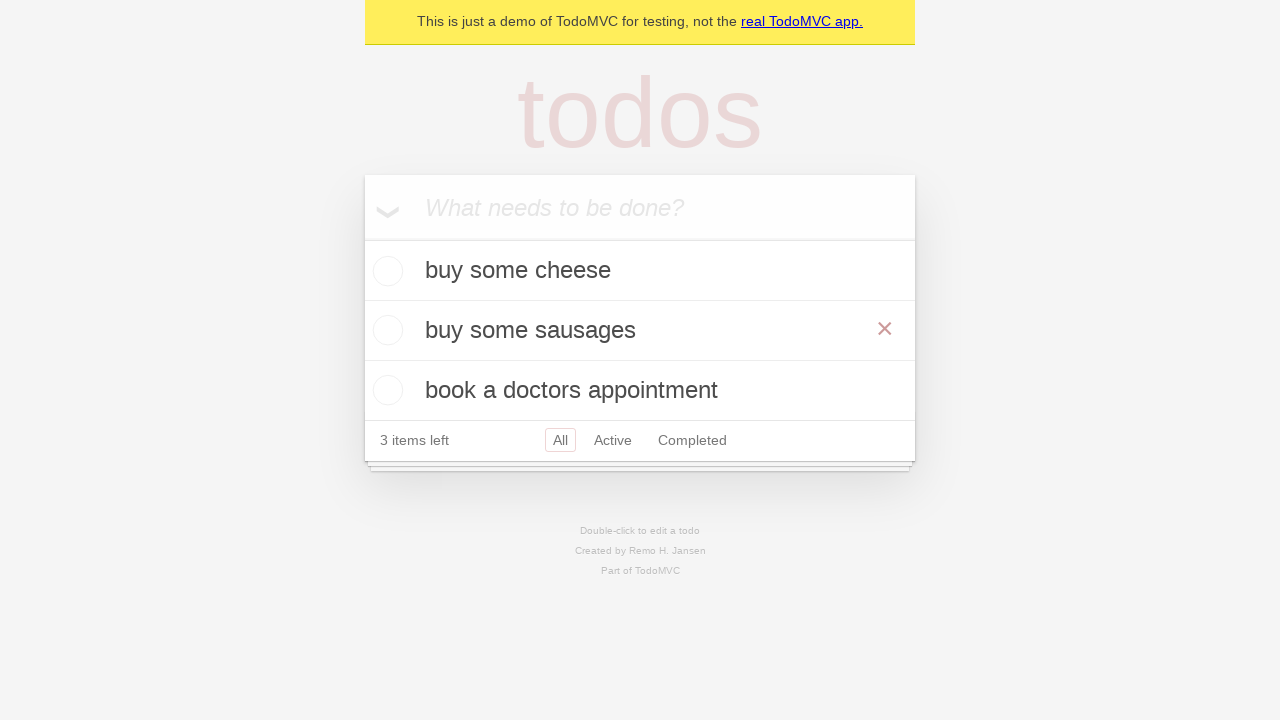

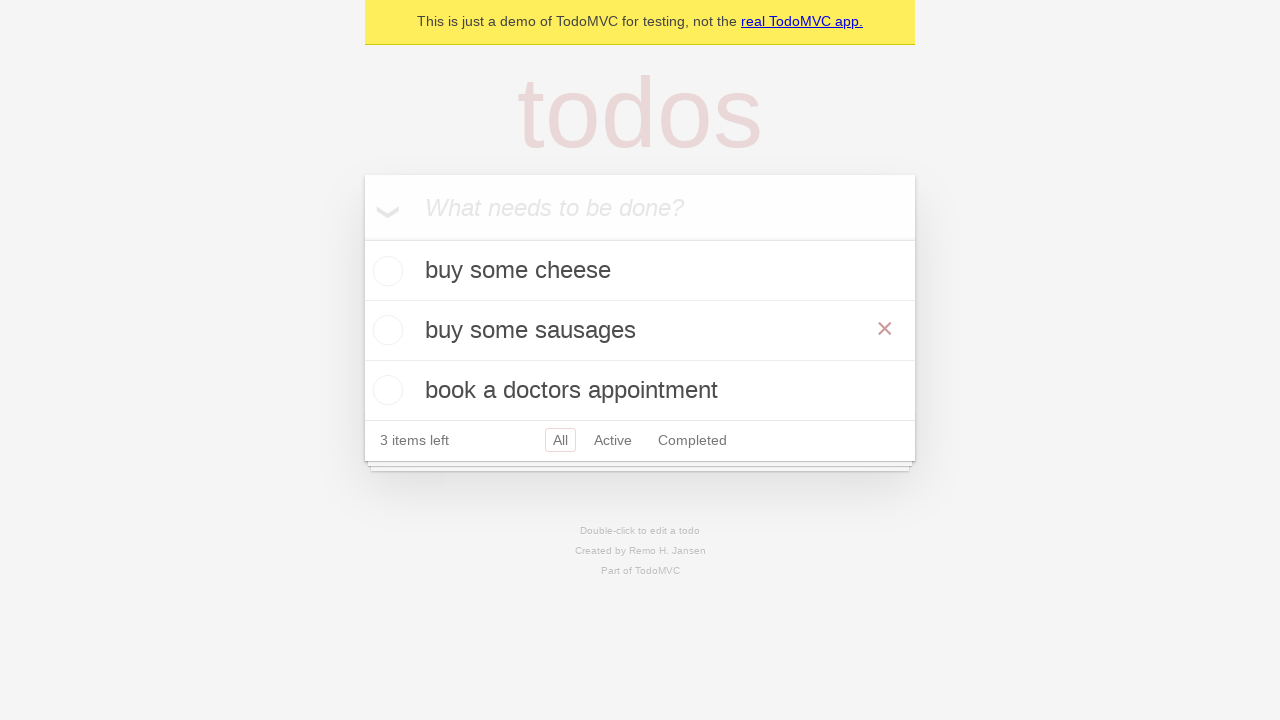